Tests multiple select functionality by selecting multiple options and verifying the selections

Starting URL: https://igorsmasc.github.io/praticando_selects_radio_checkbox/

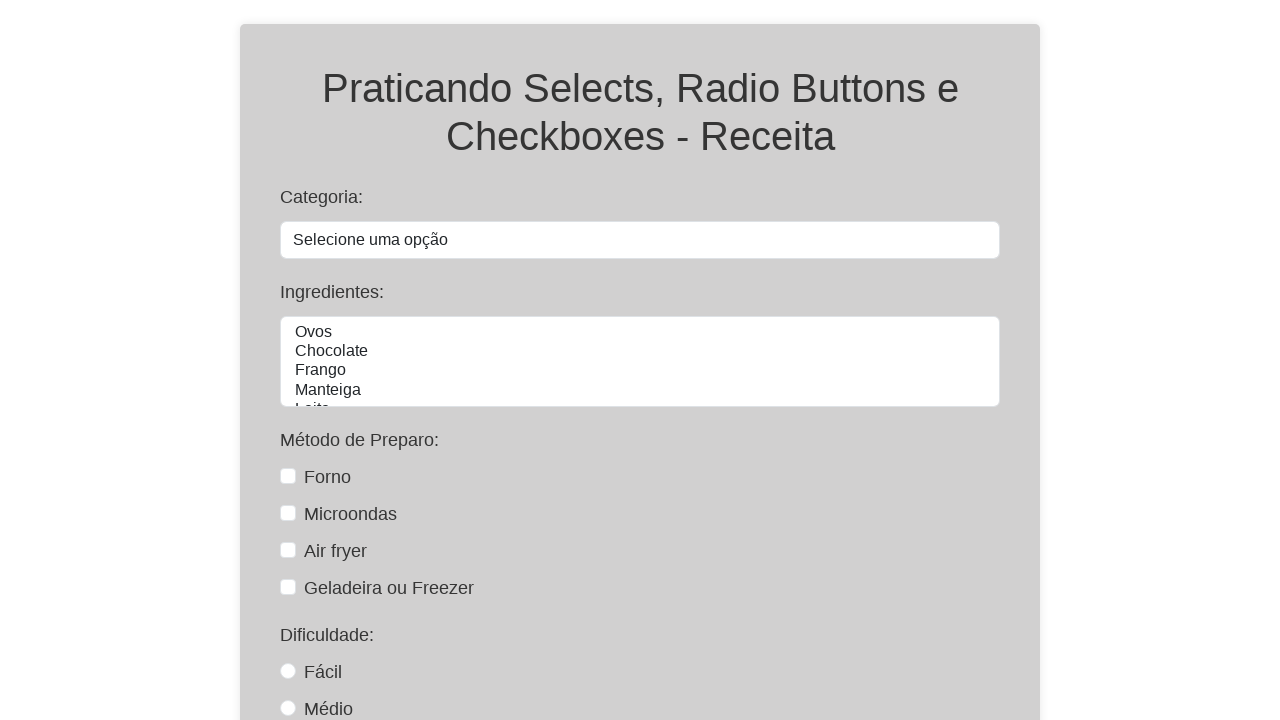

Navigated to the select elements practice page
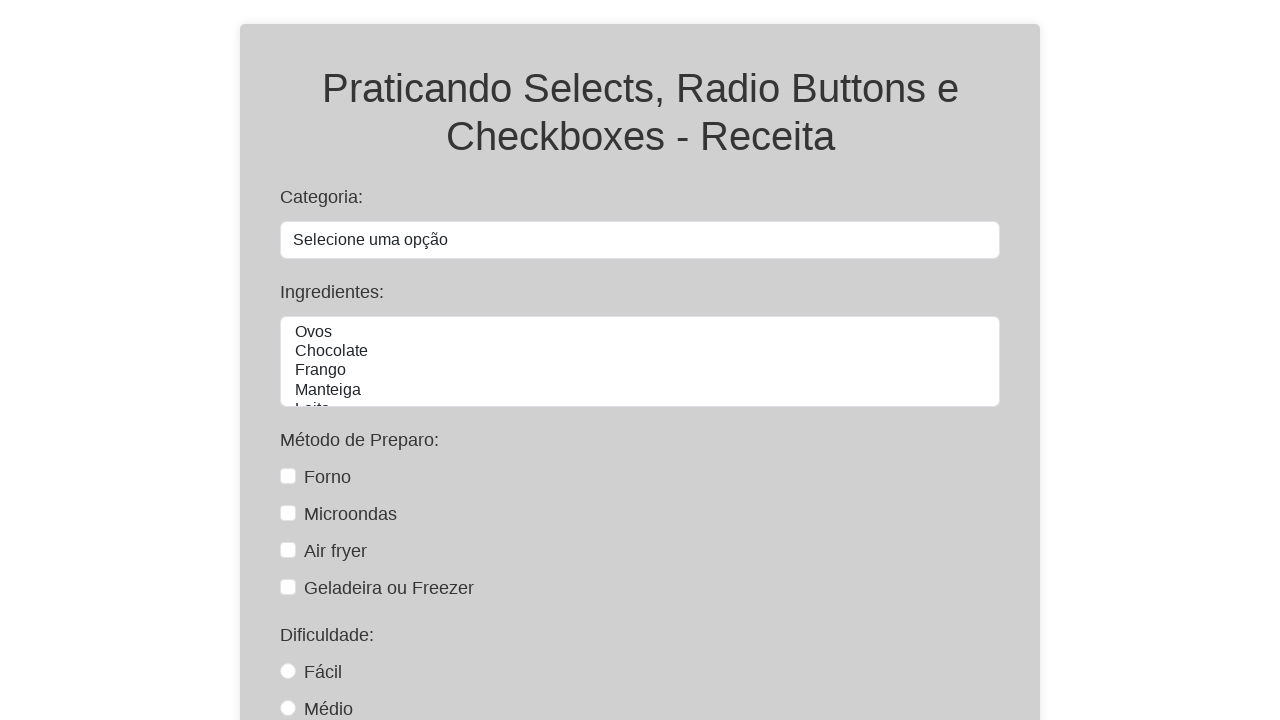

Selected multiple options 'Frango' and 'Farinha' from the ingredientes dropdown on #ingredientes
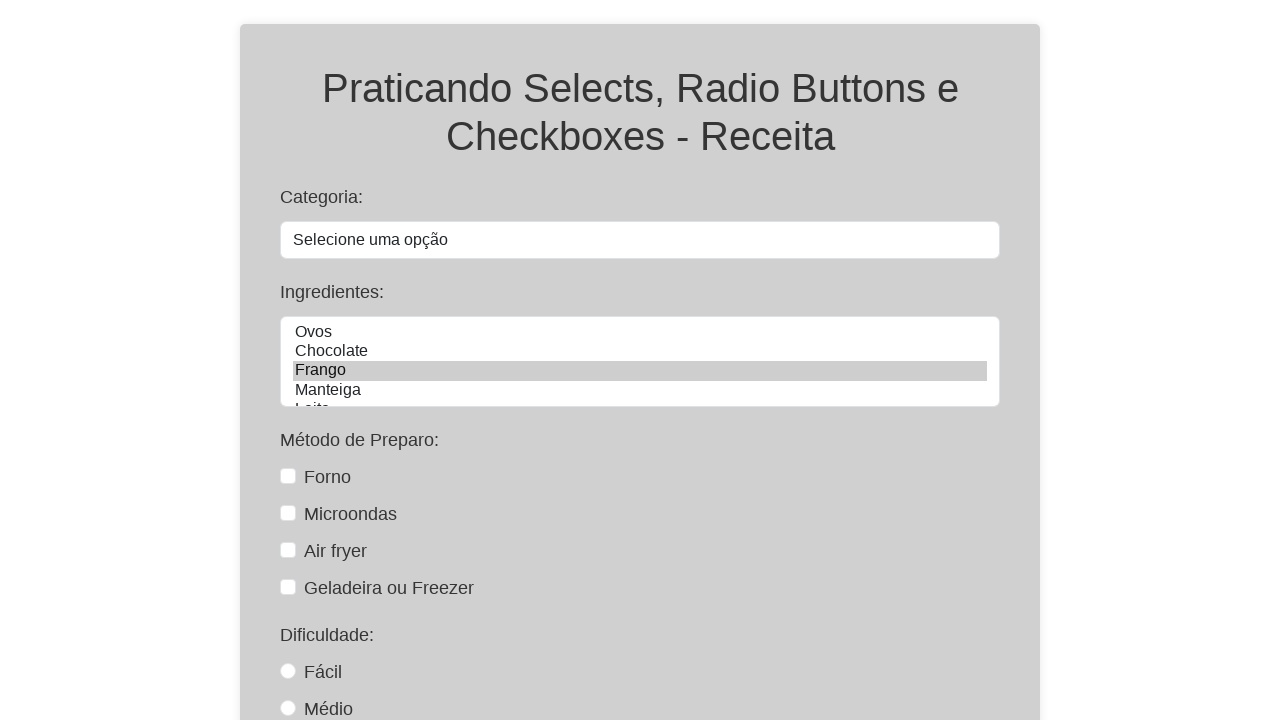

Retrieved all checked options from the ingredientes dropdown
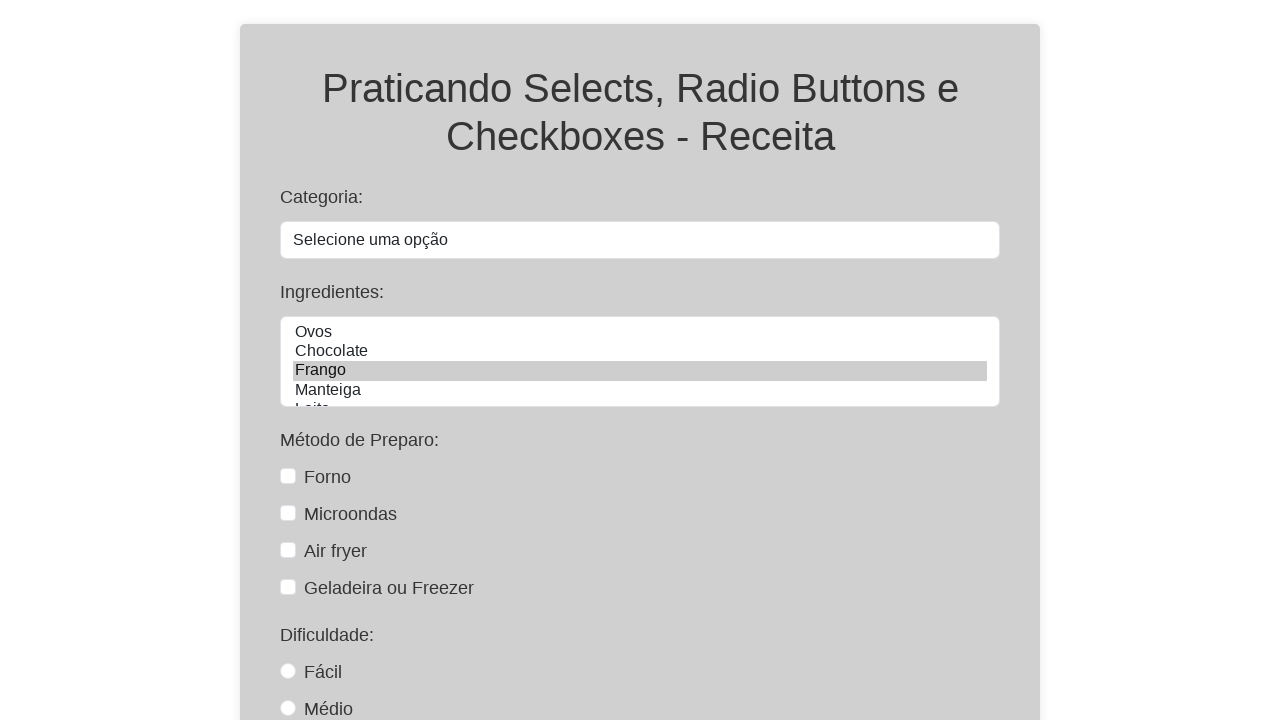

Asserted that exactly 2 options are selected
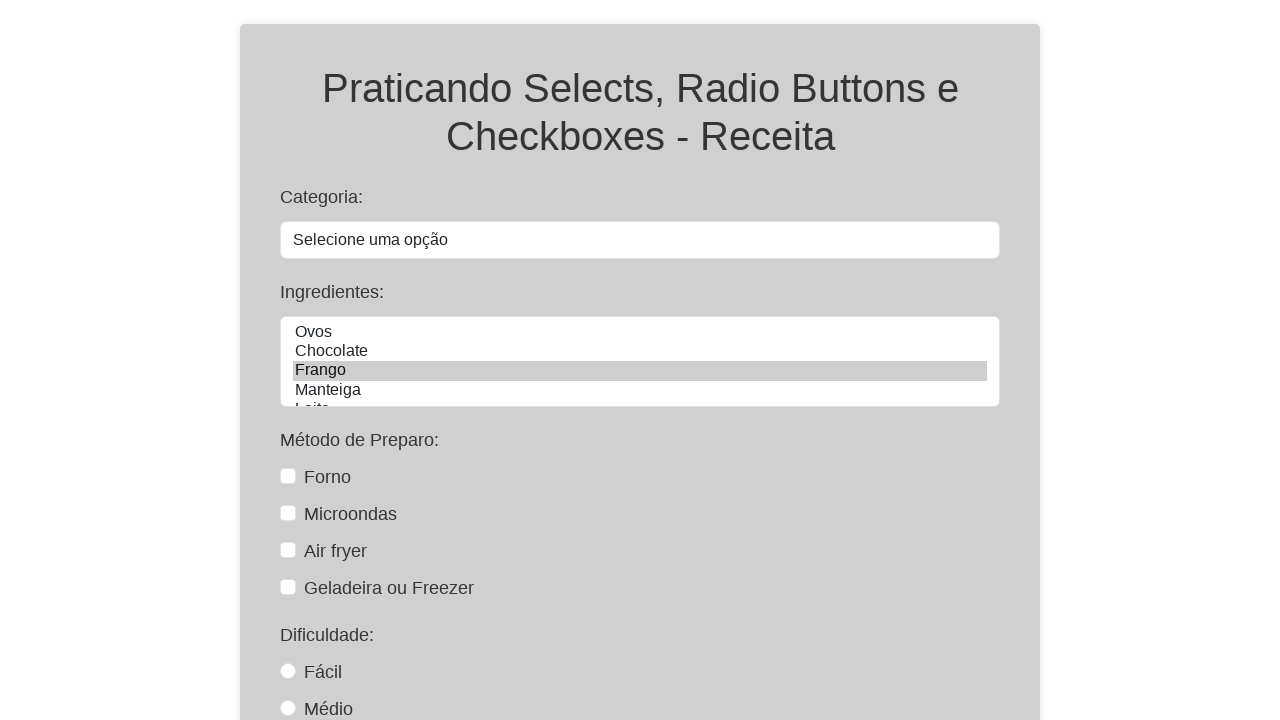

Extracted text content from the selected options
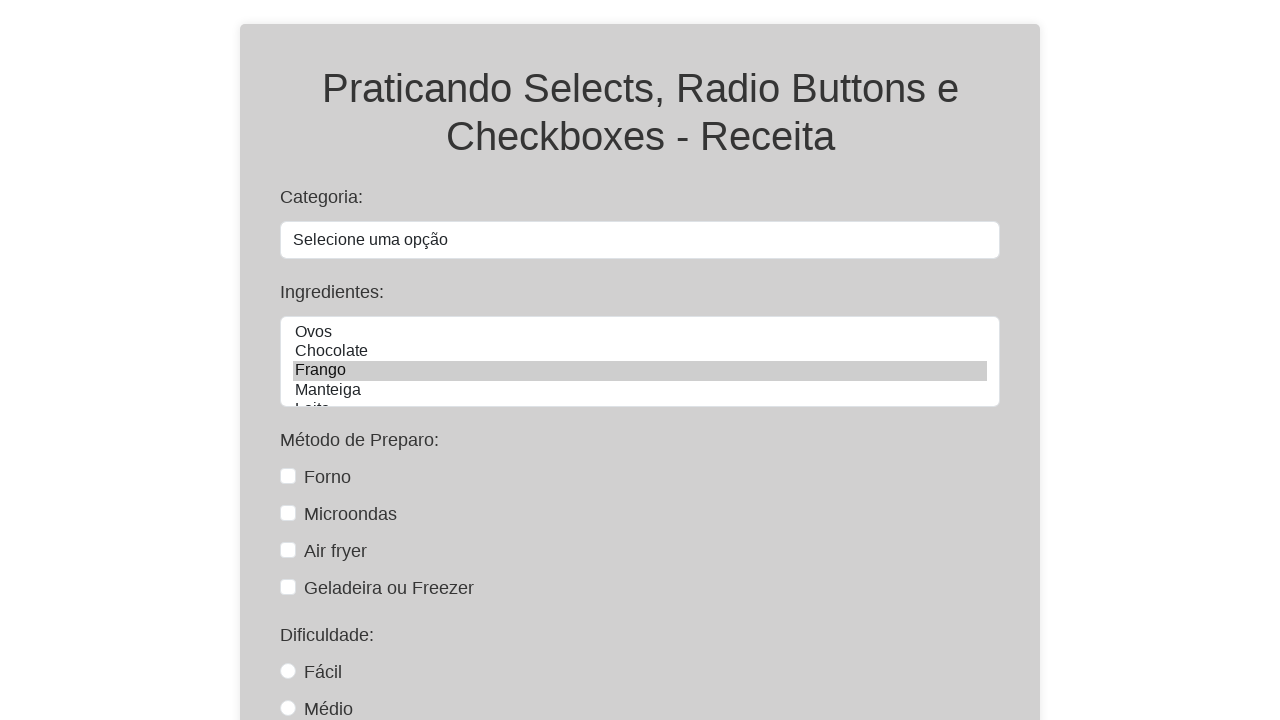

Asserted that the selected options match the expected ingredients 'Frango' and 'Farinha'
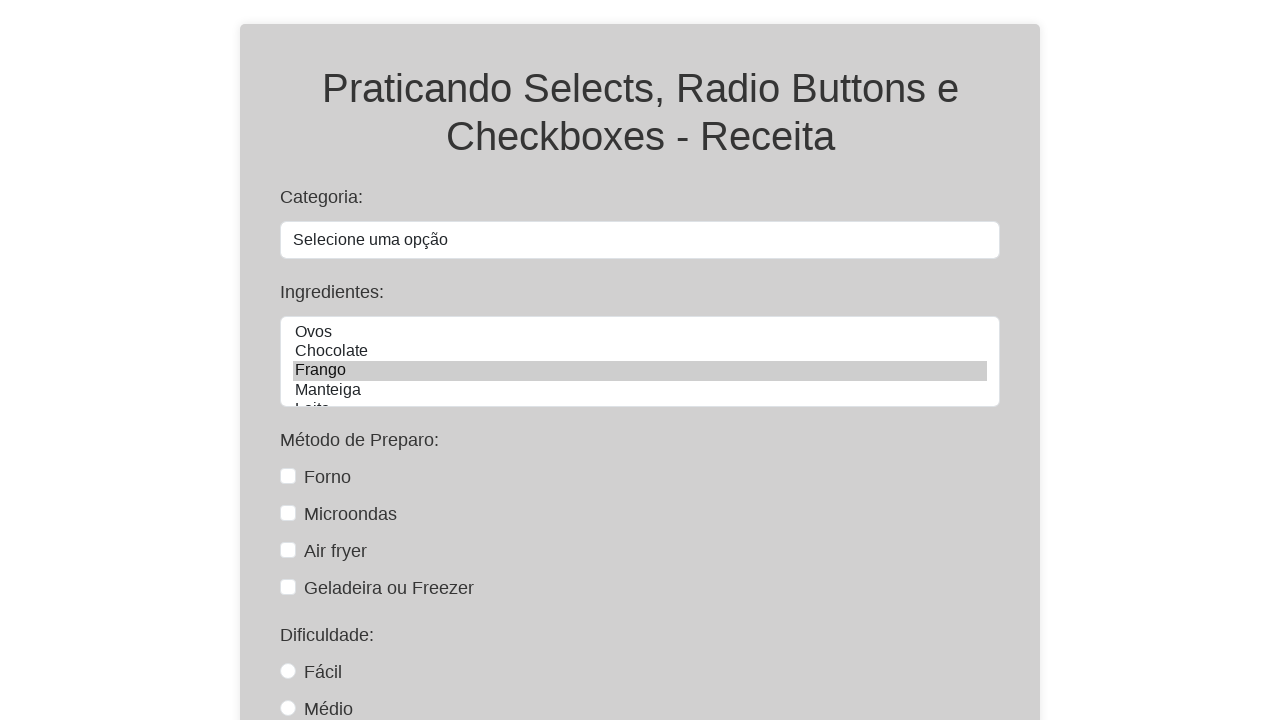

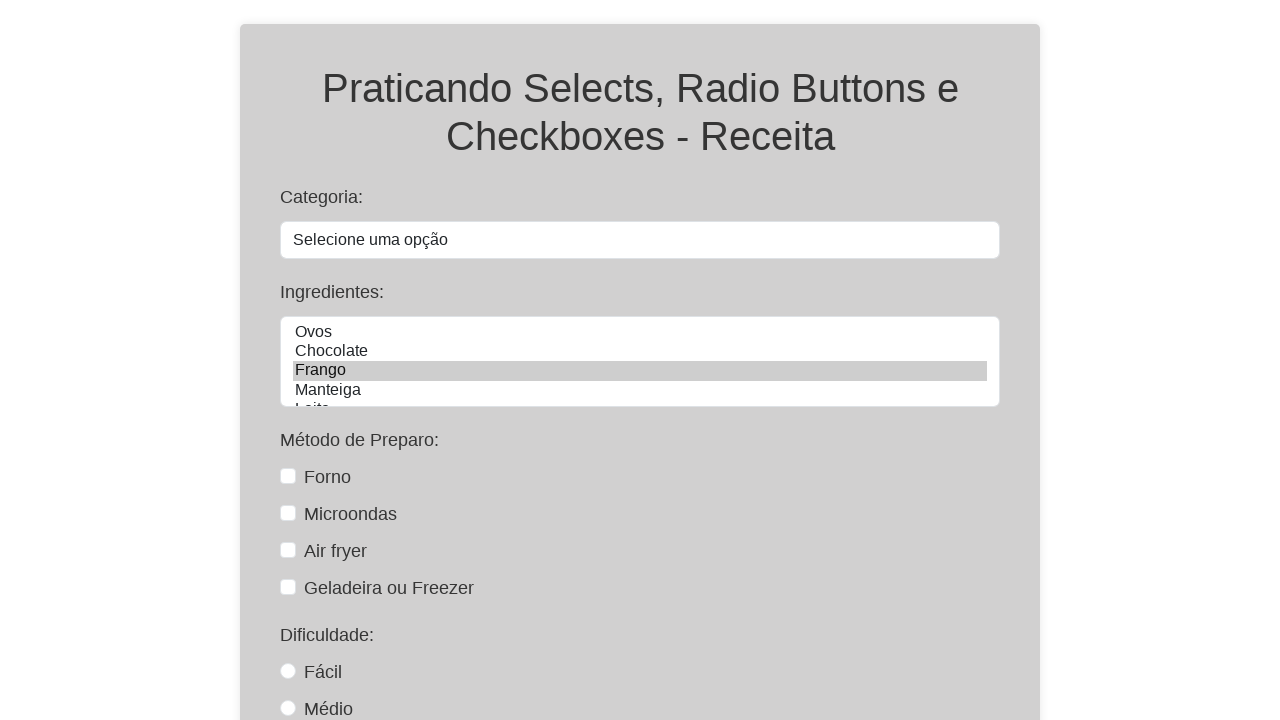